Navigates to the SauceLabs homepage and verifies the page loads successfully

Starting URL: https://saucelabs.com/

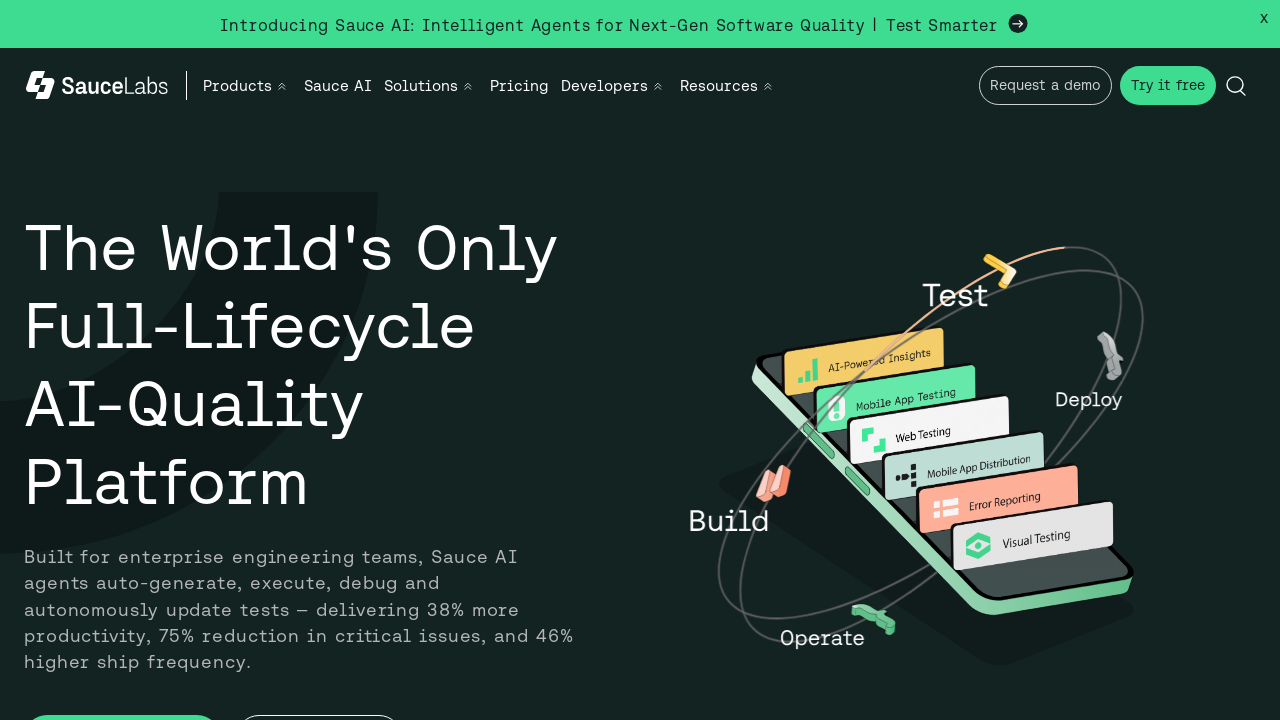

Waited for page to reach domcontentloaded state
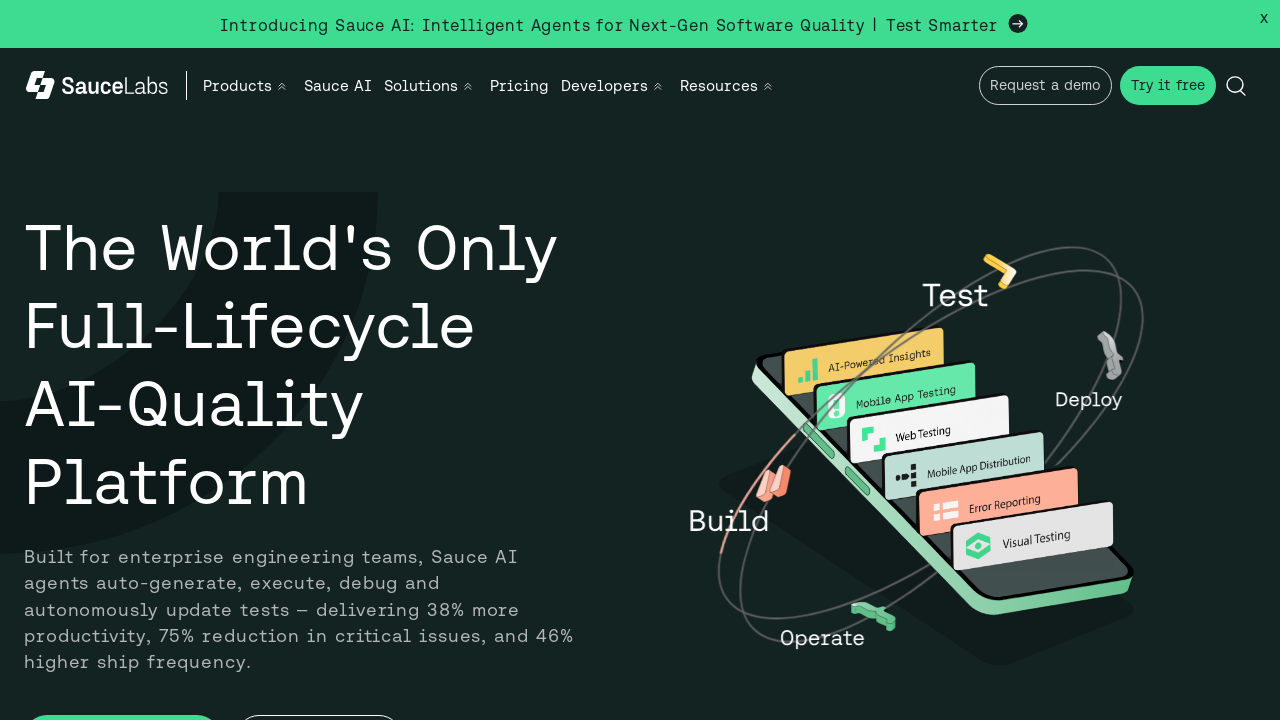

Verified body element is present on SauceLabs homepage
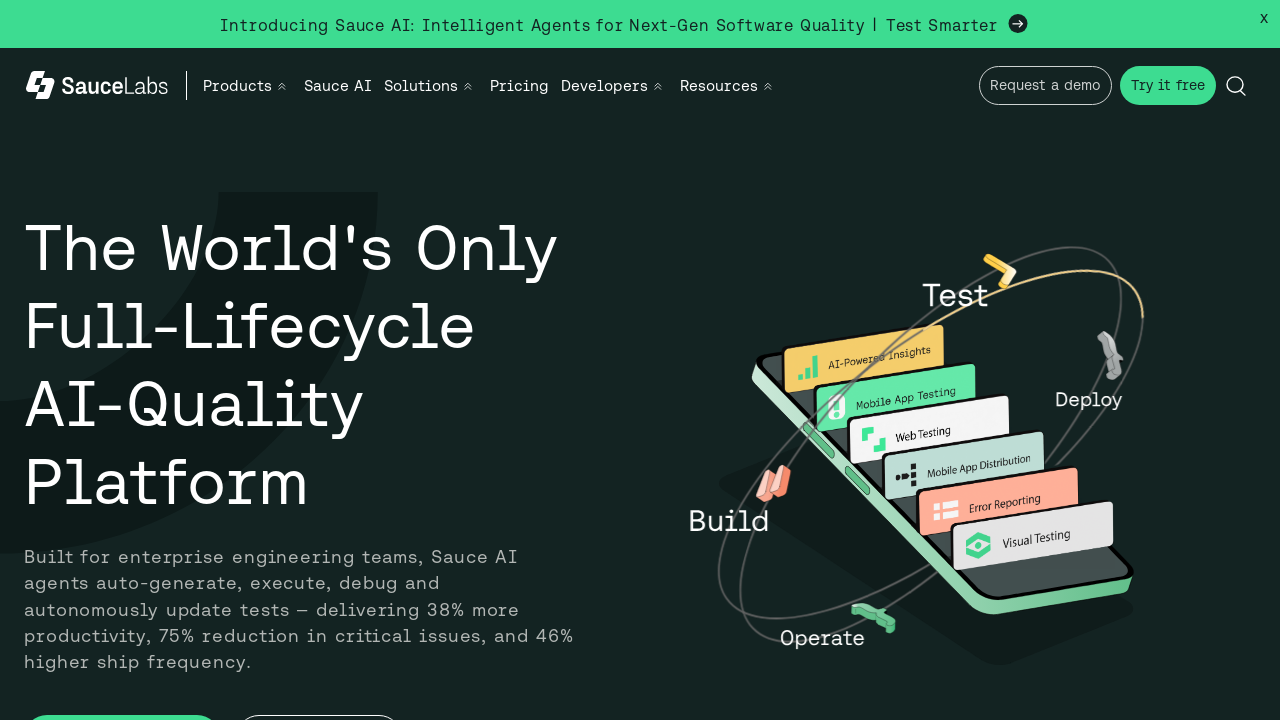

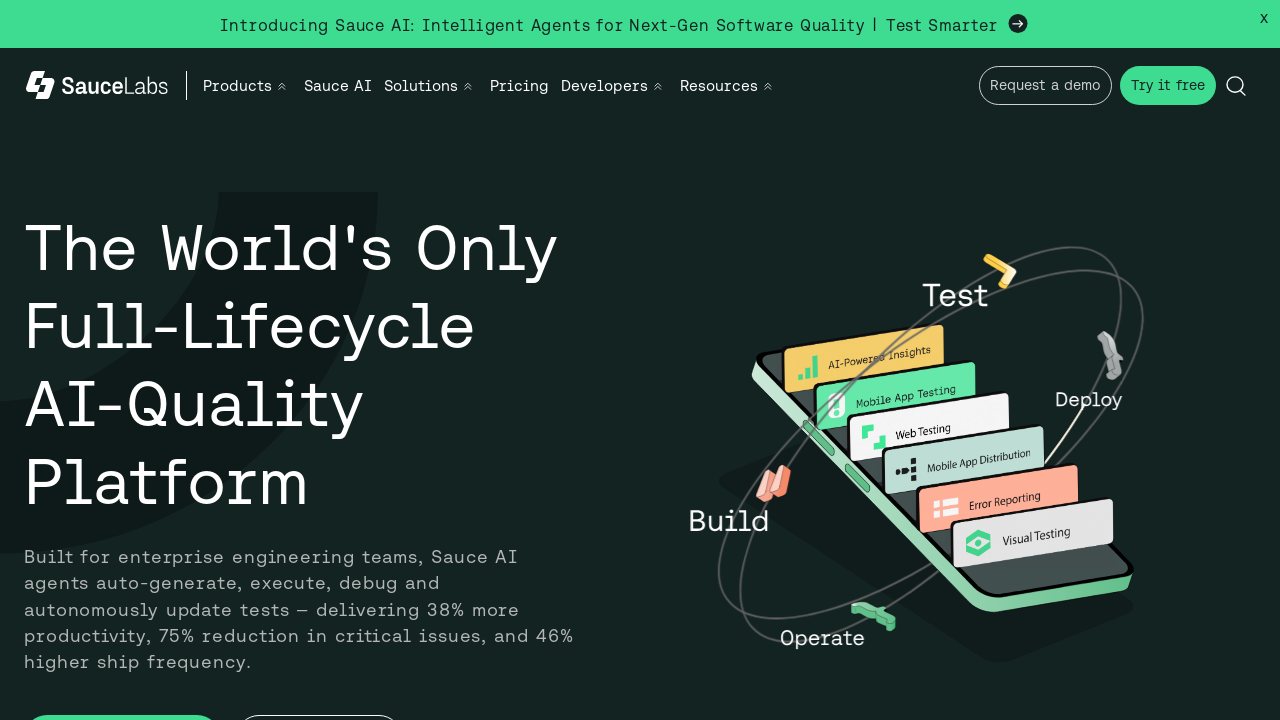